Navigates to Greens Technology website and extracts contact information including address, contact details, and email

Starting URL: http://greenstech.in/selenium-course-content.html

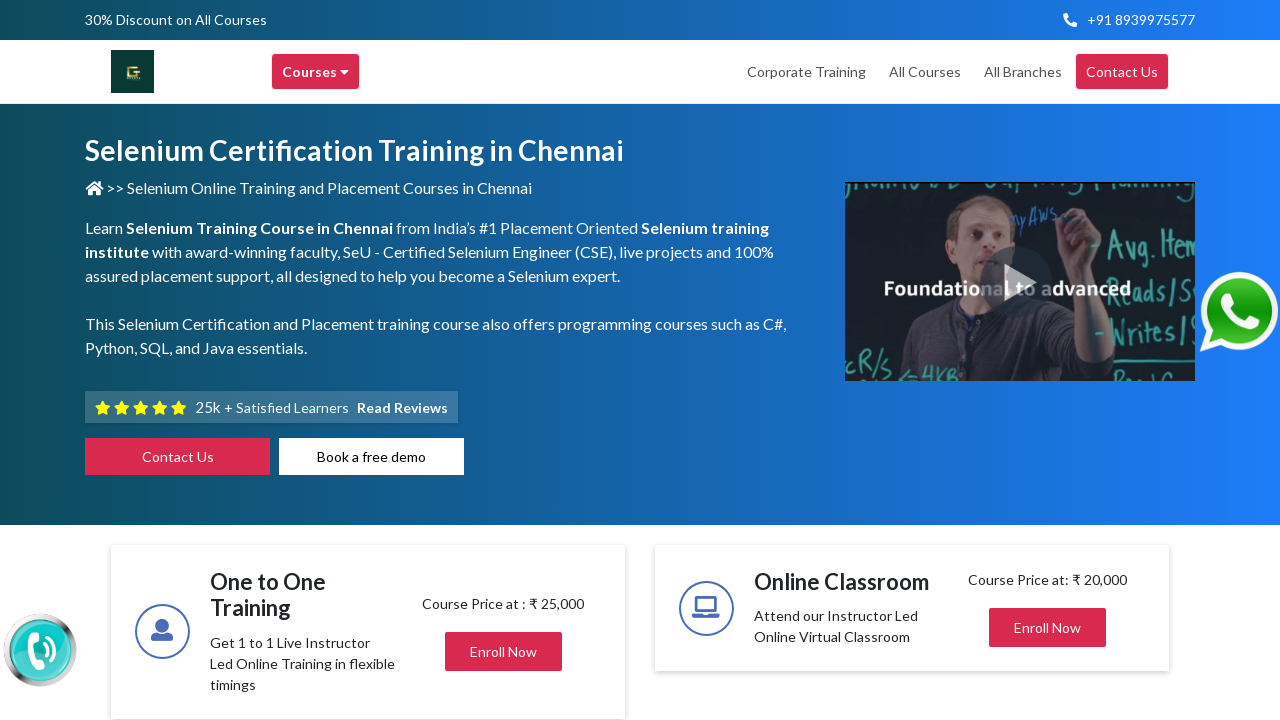

Waited for widget title to load
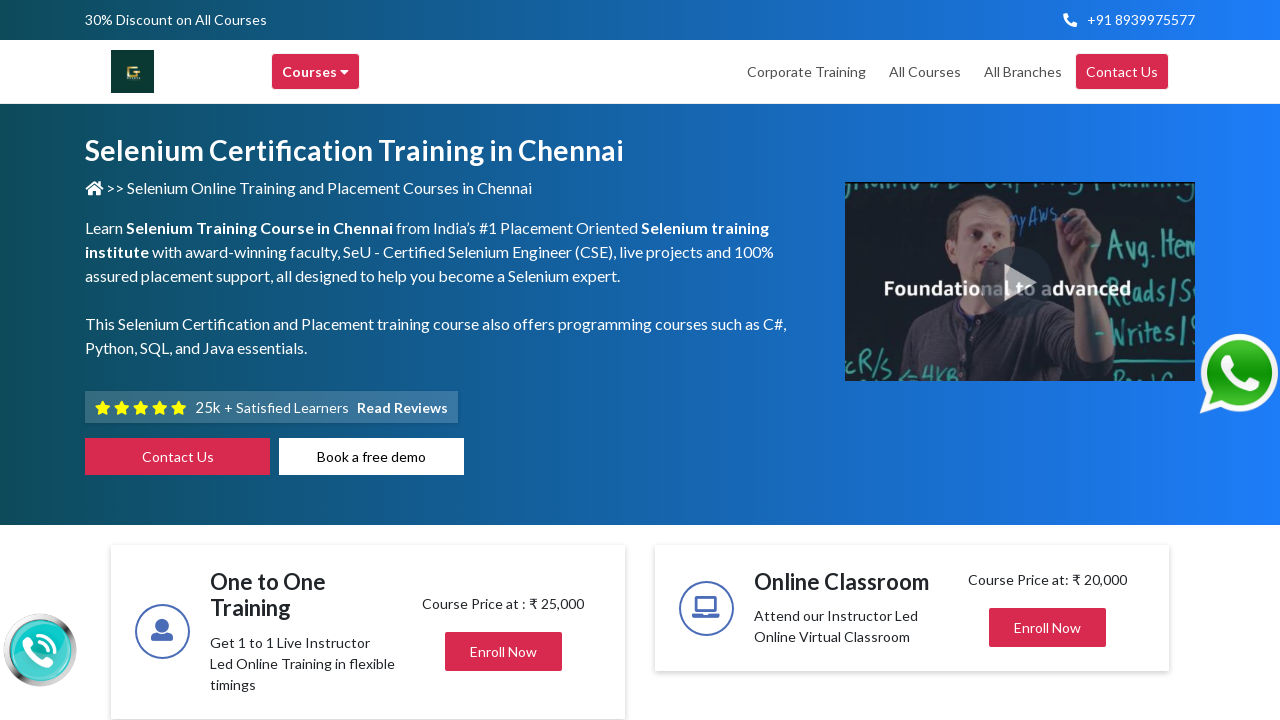

Verified first widget title element is present
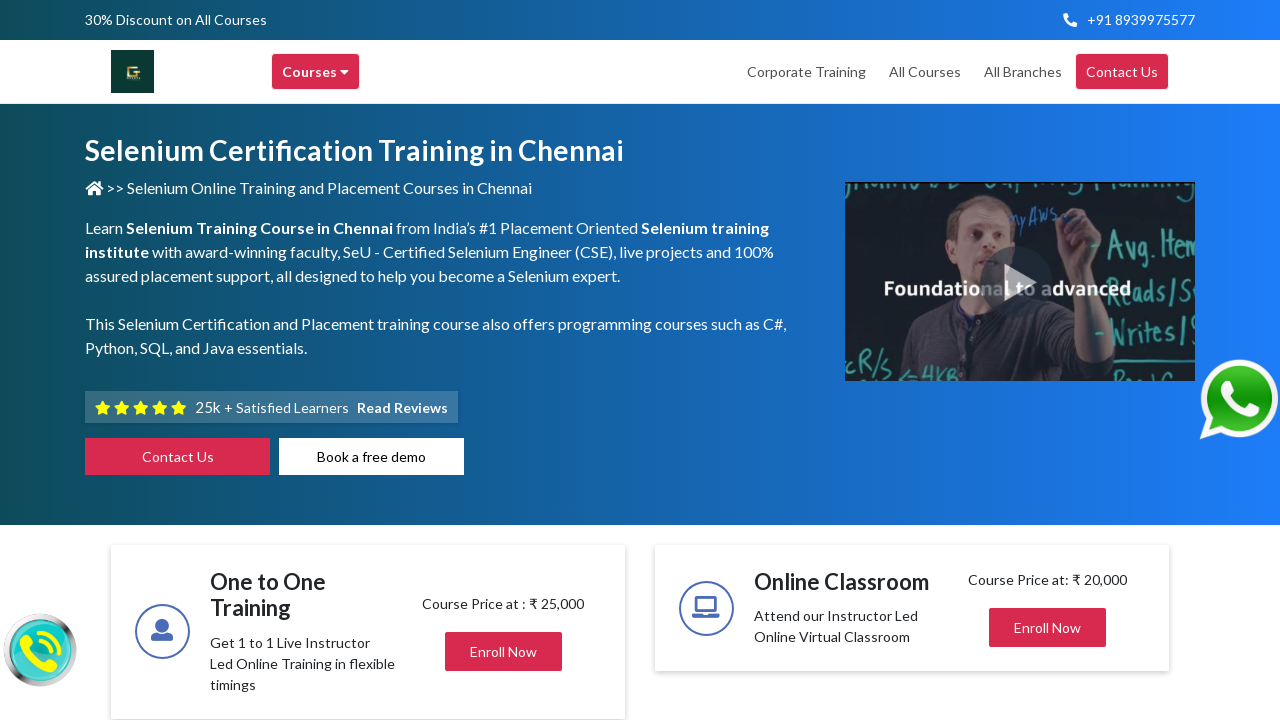

Verified address list element is present
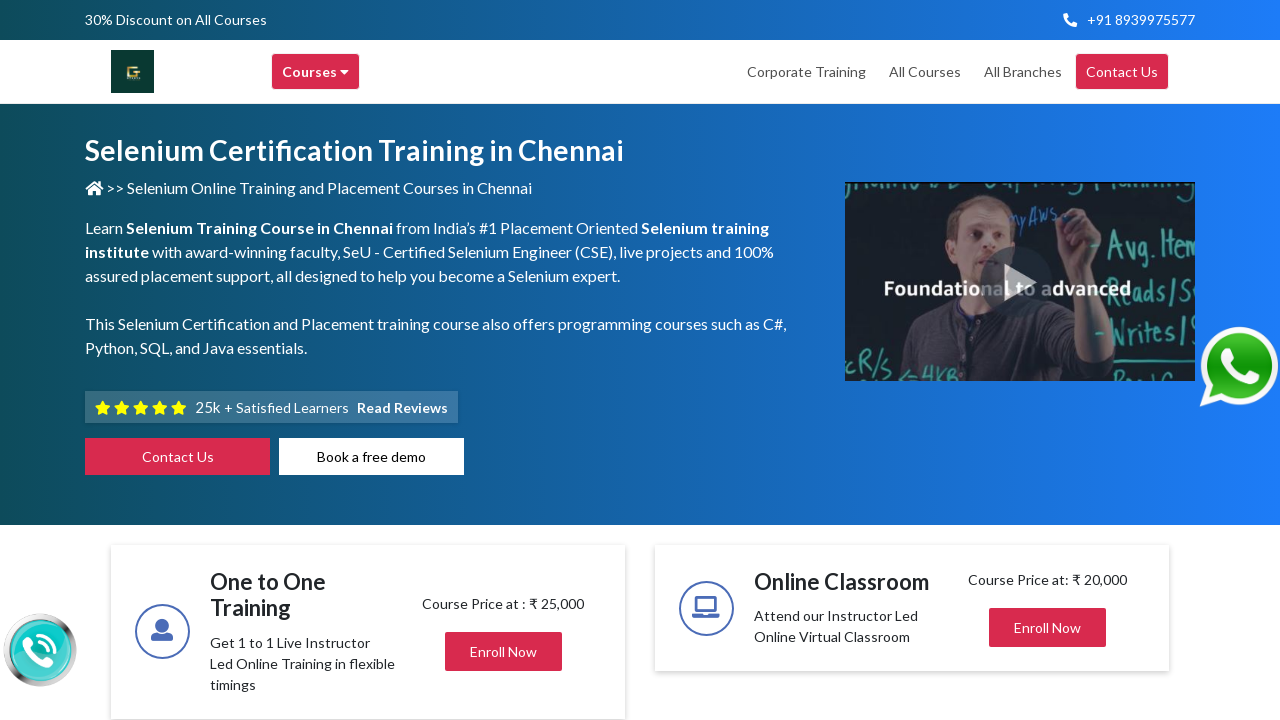

Verified center contact element is present
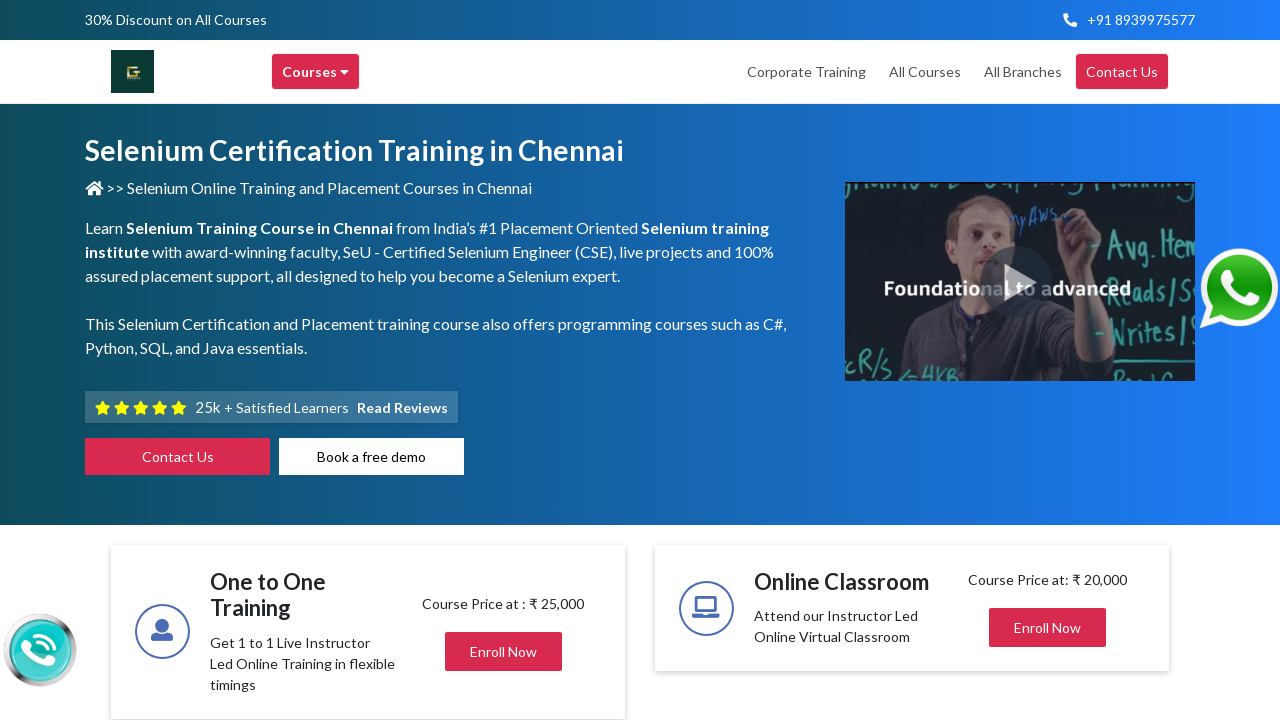

Verified mail info element is present
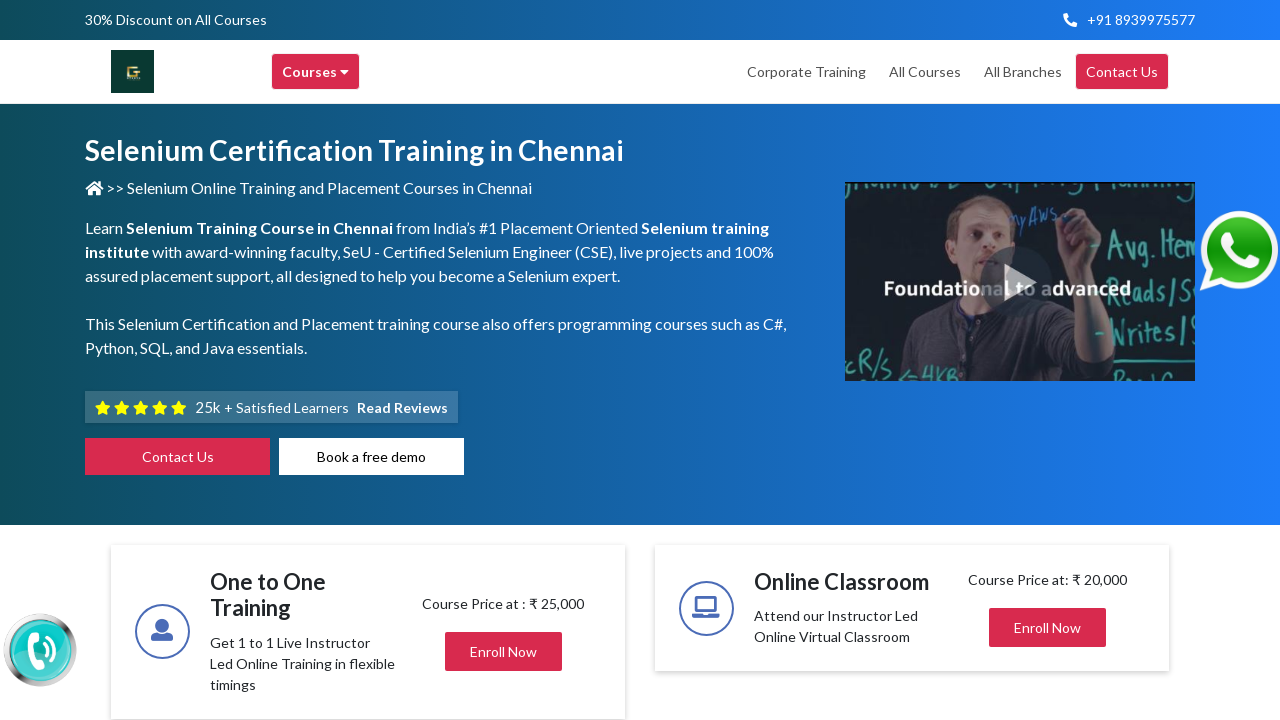

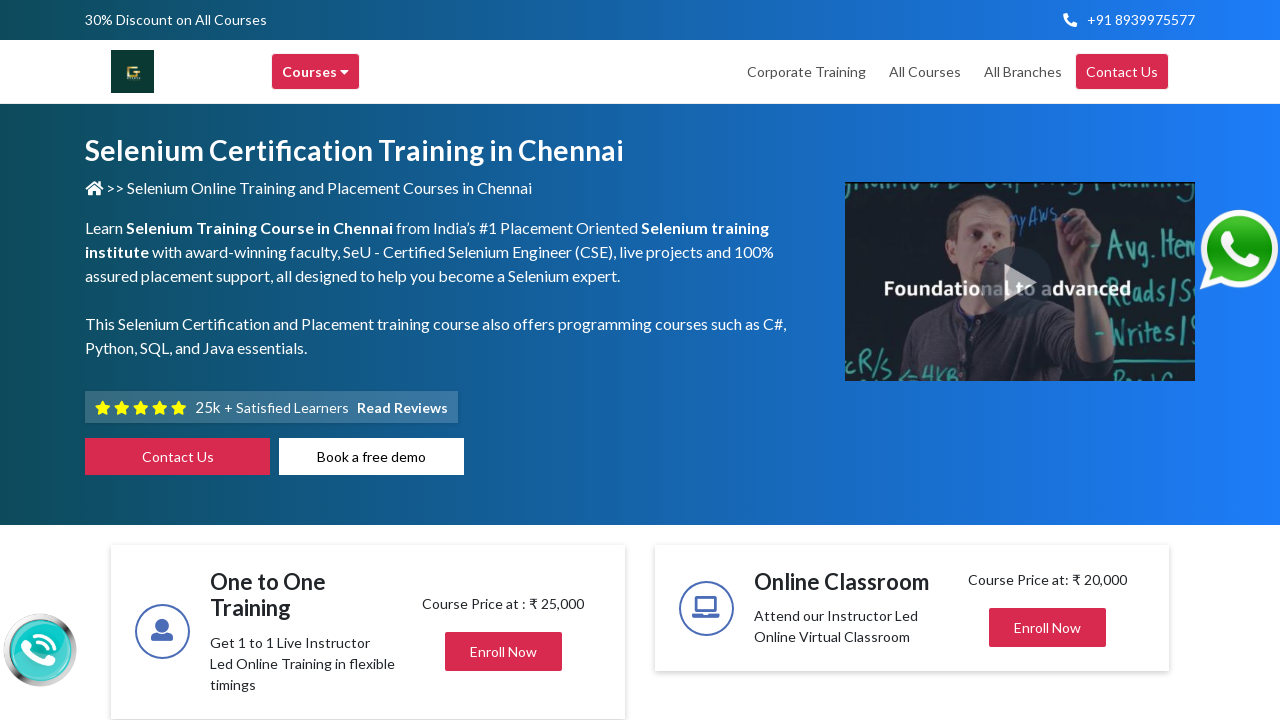